Opens the website and checks that browser console logs do not contain severe errors

Starting URL: https://onlinecontract.ru/

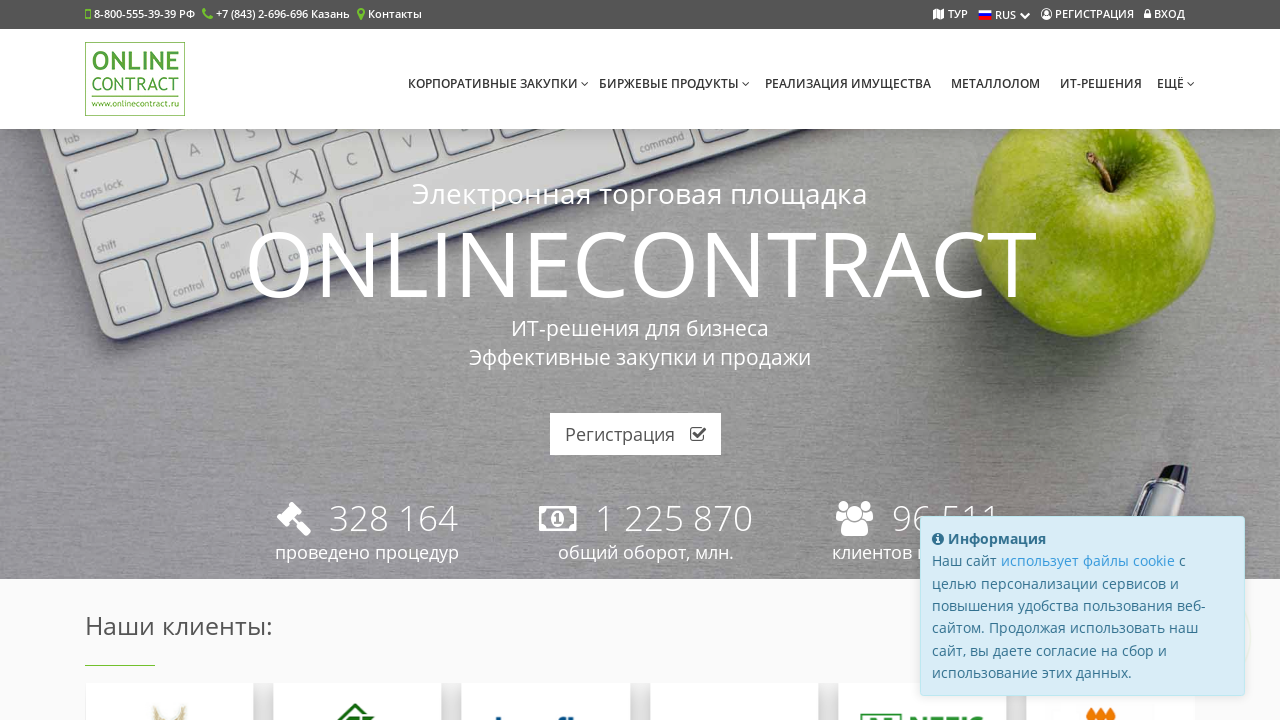

Waited for page to load (domcontentloaded state)
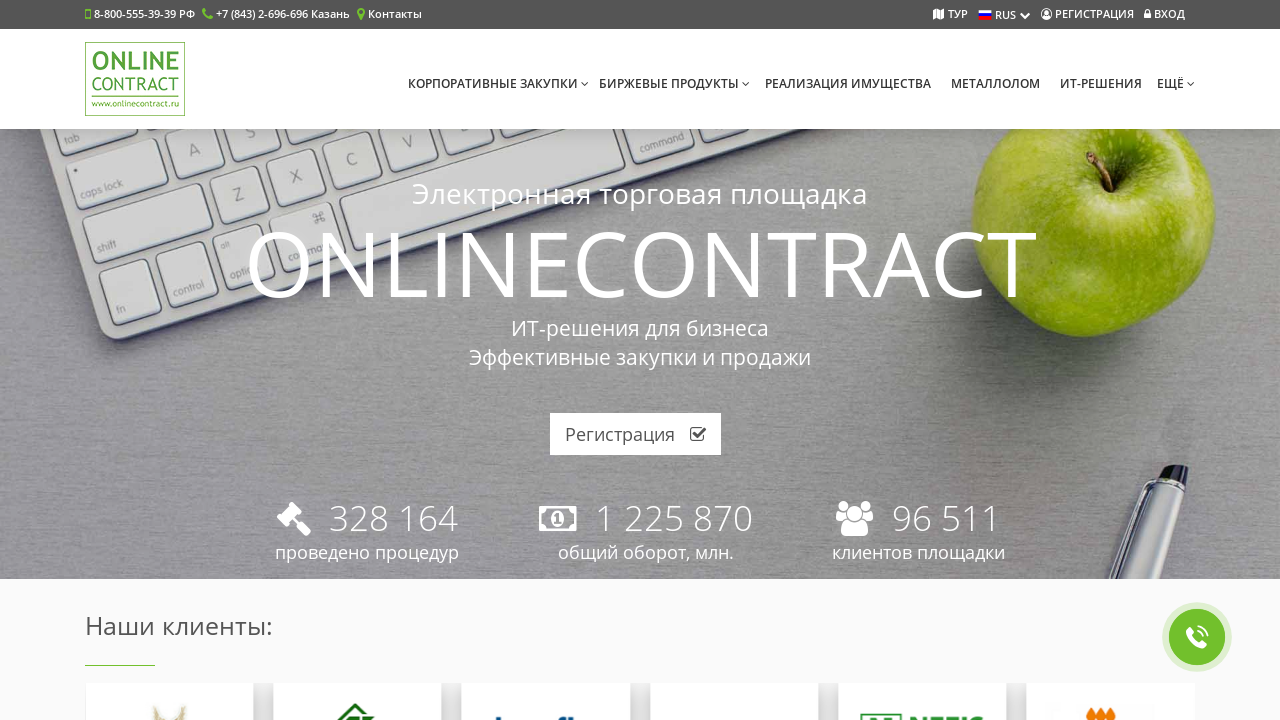

Set up console message listener to capture all logs
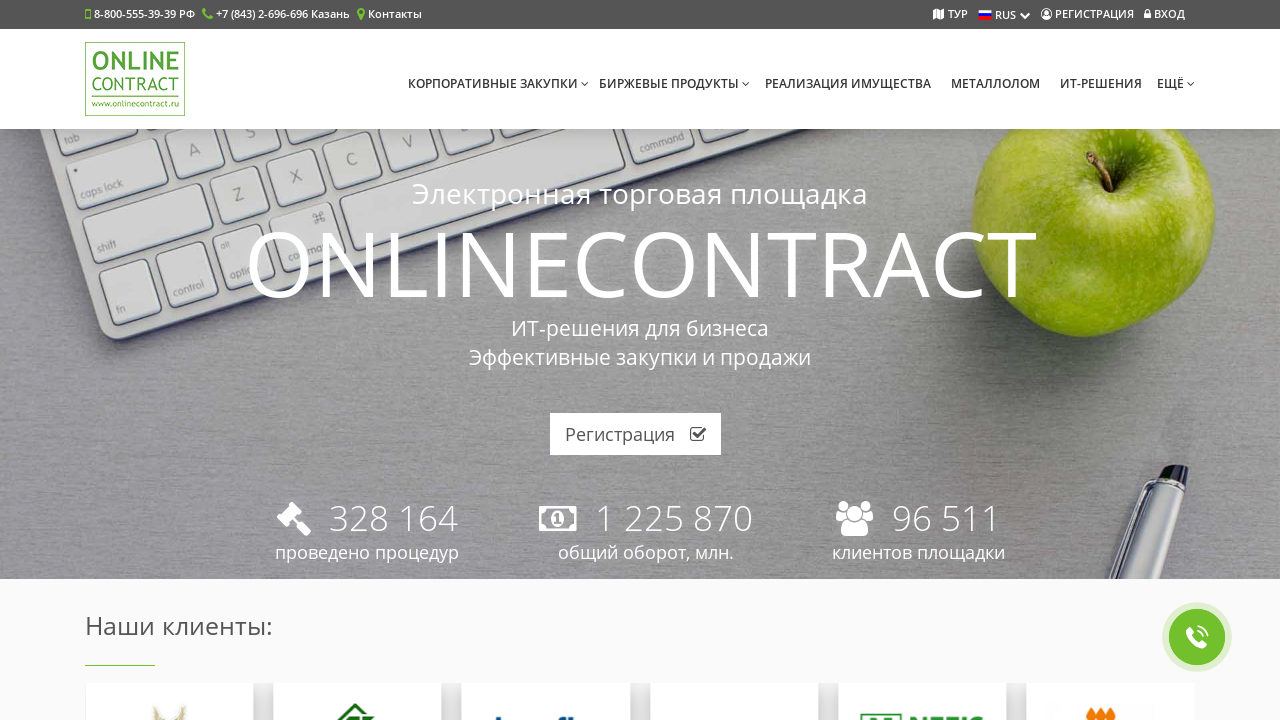

Reloaded the page to capture console logs
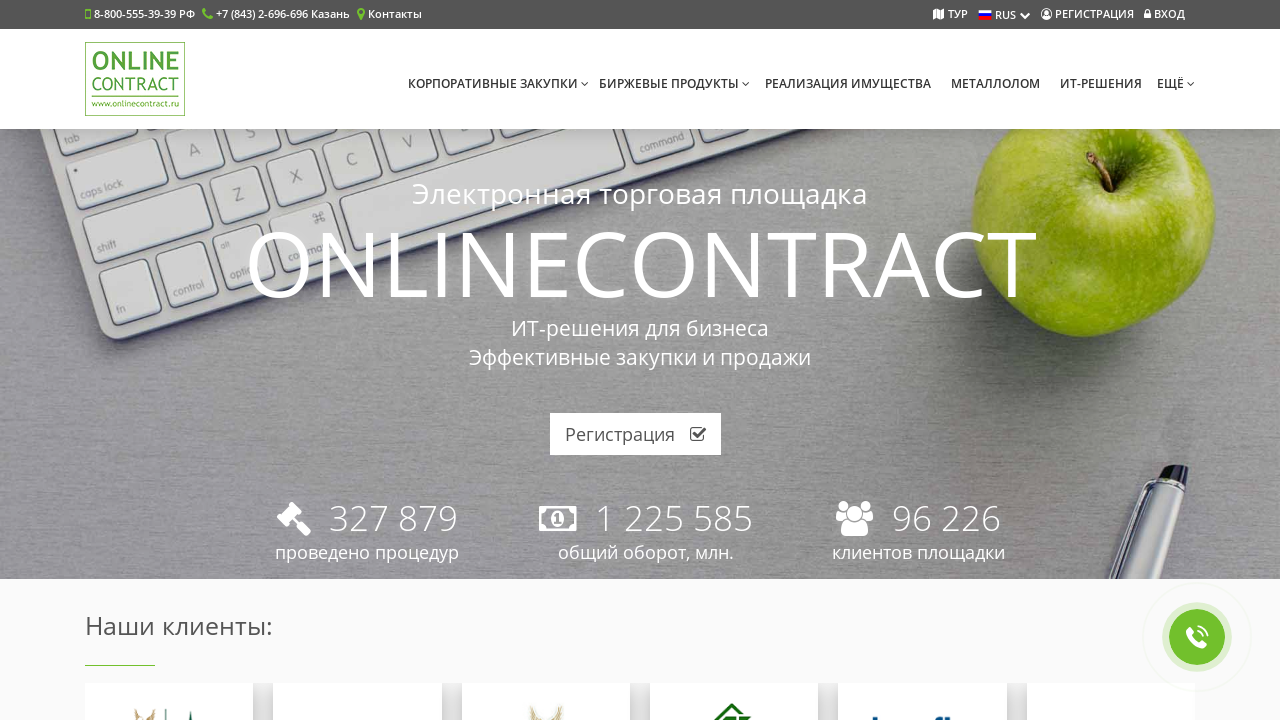

Waited for reloaded page to reach domcontentloaded state
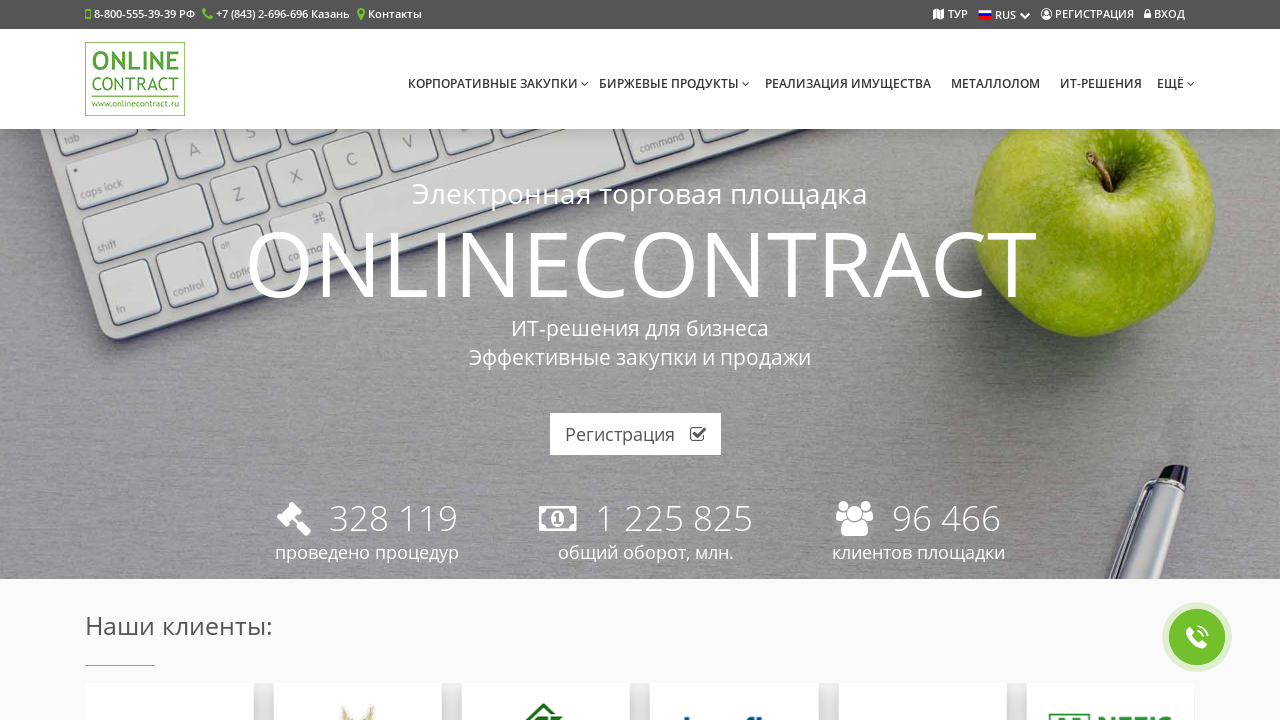

Verified that console logs do not contain SEVERE errors
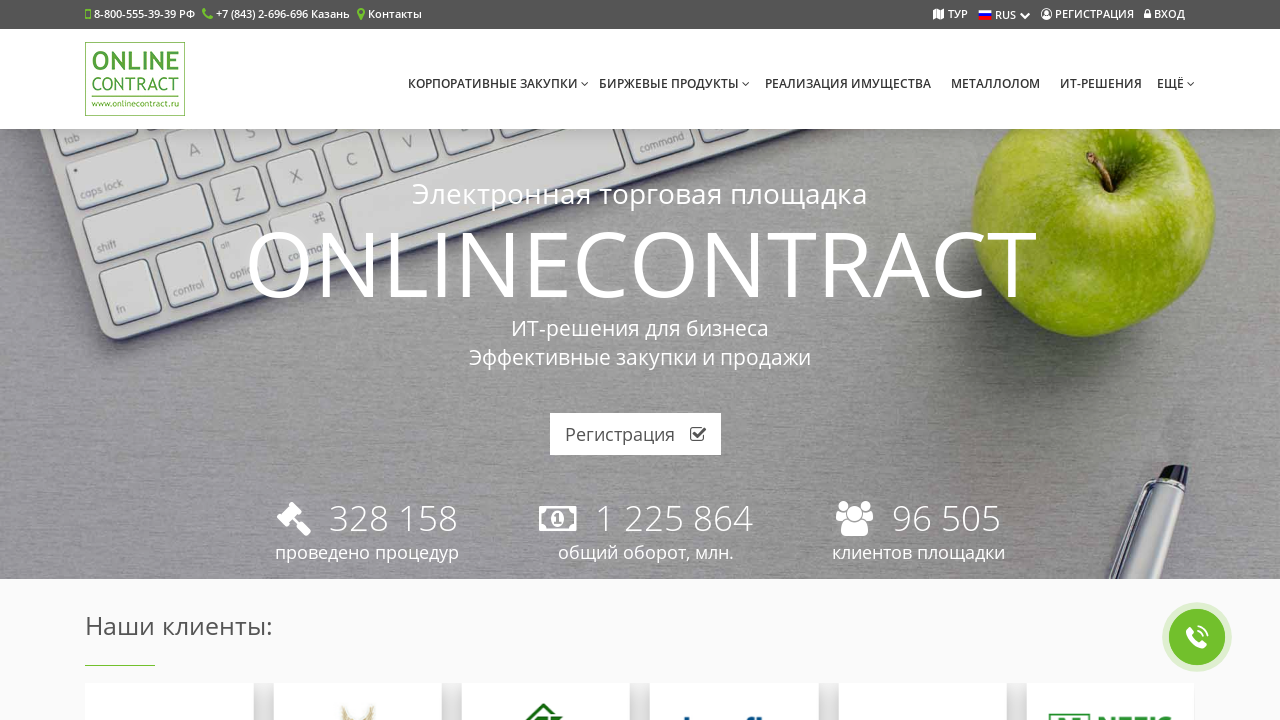

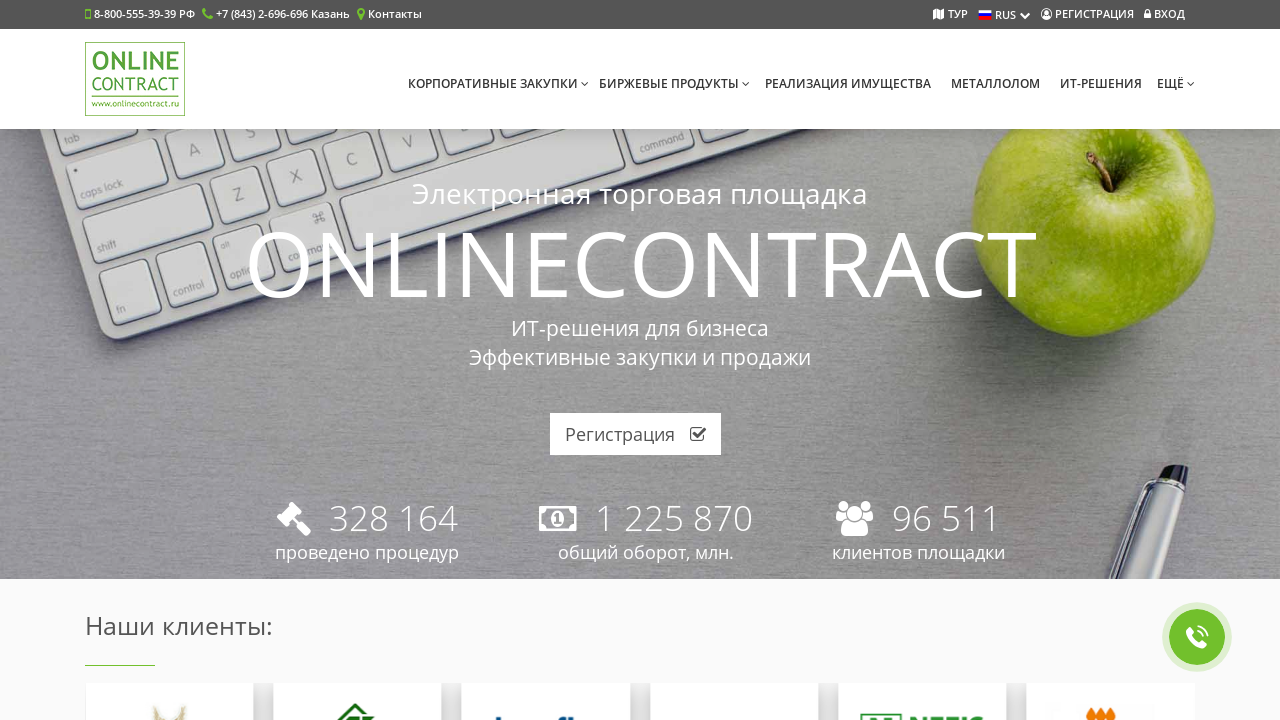